Navigates to the Guru99 demo site and retrieves the page title

Starting URL: http://demo.guru99.com/

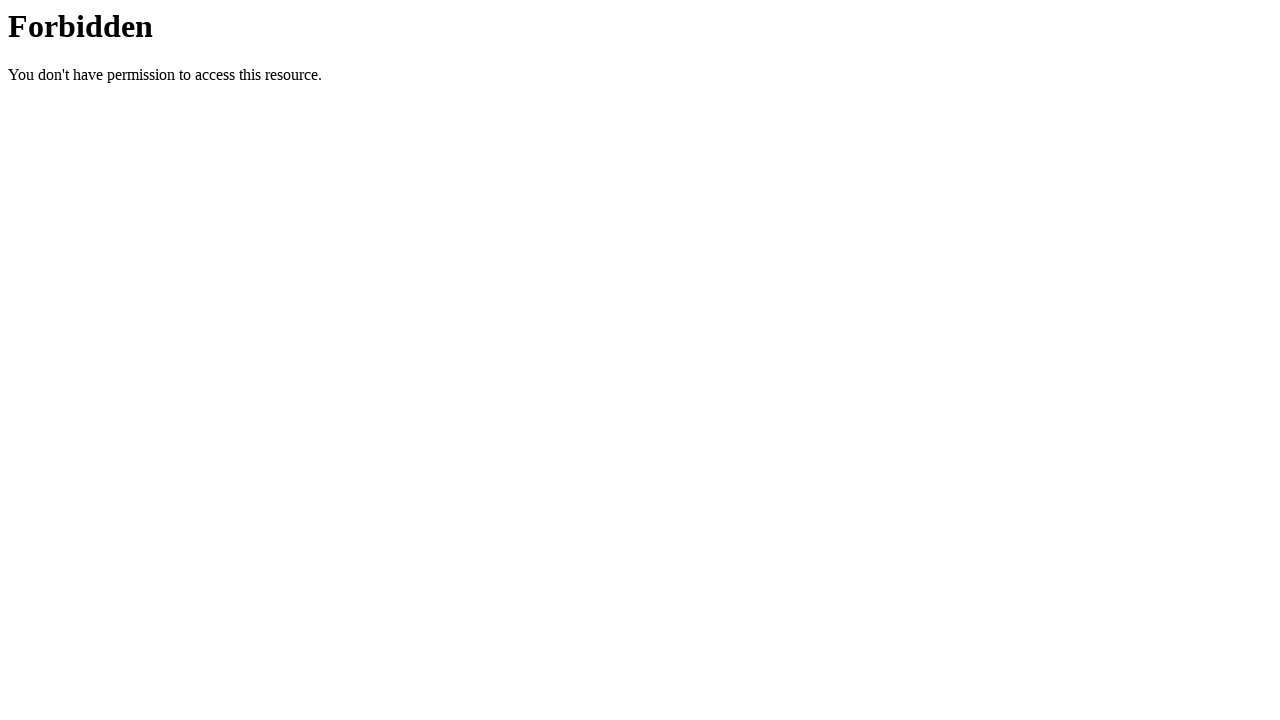

Set viewport size to 1920x1080
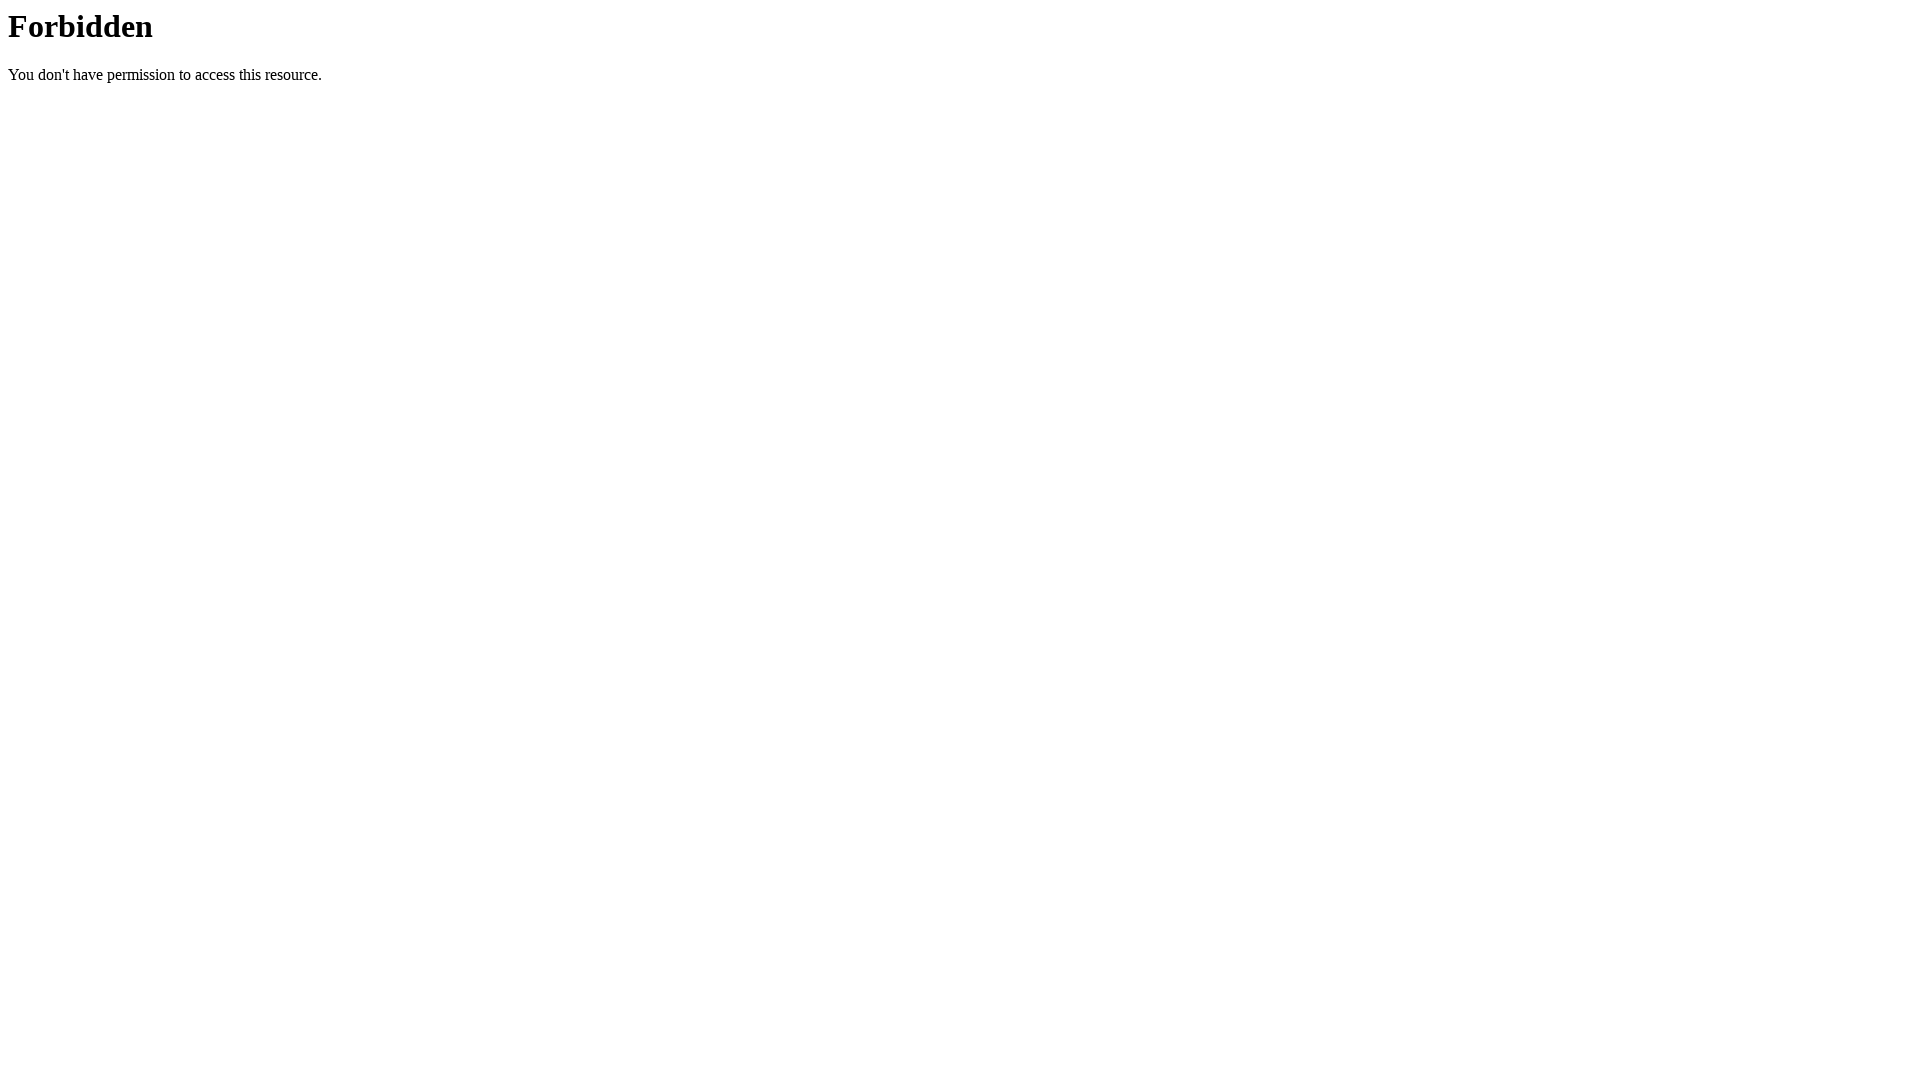

Retrieved page title: 403 Forbidden
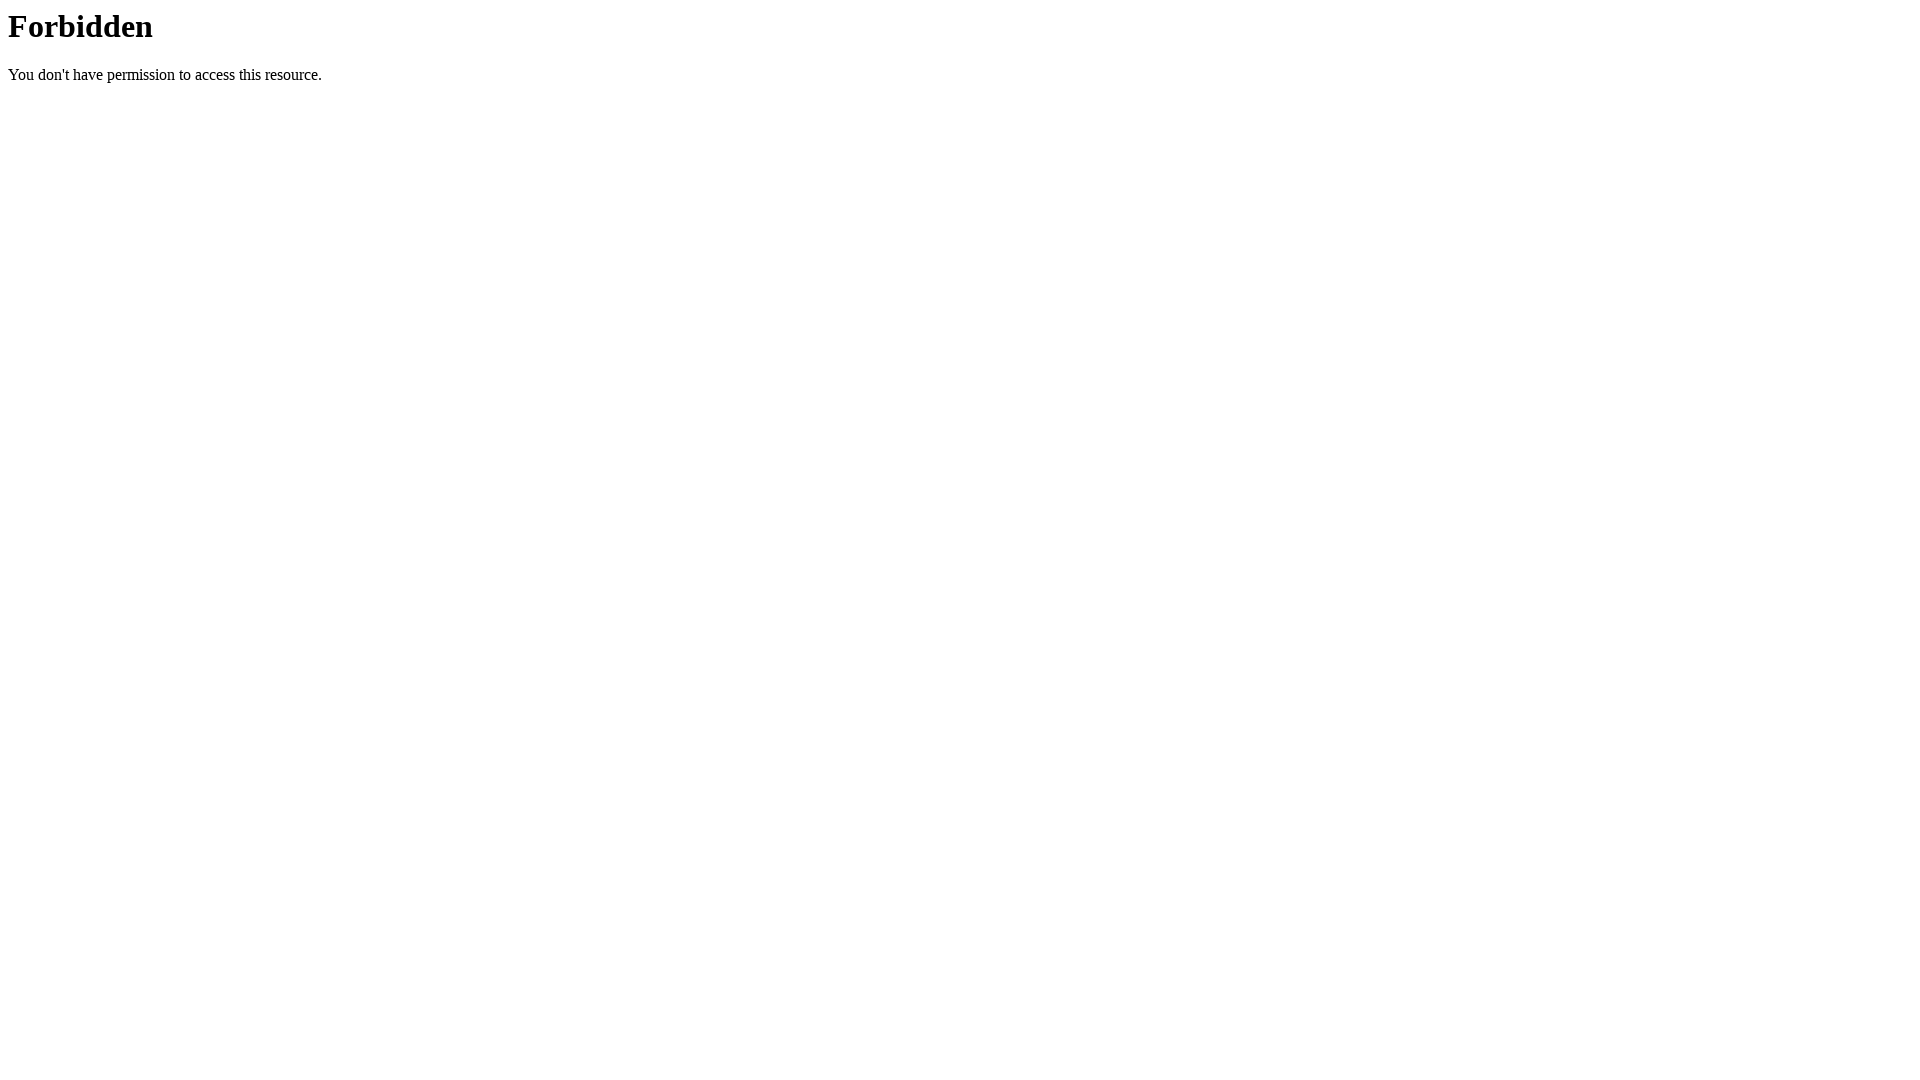

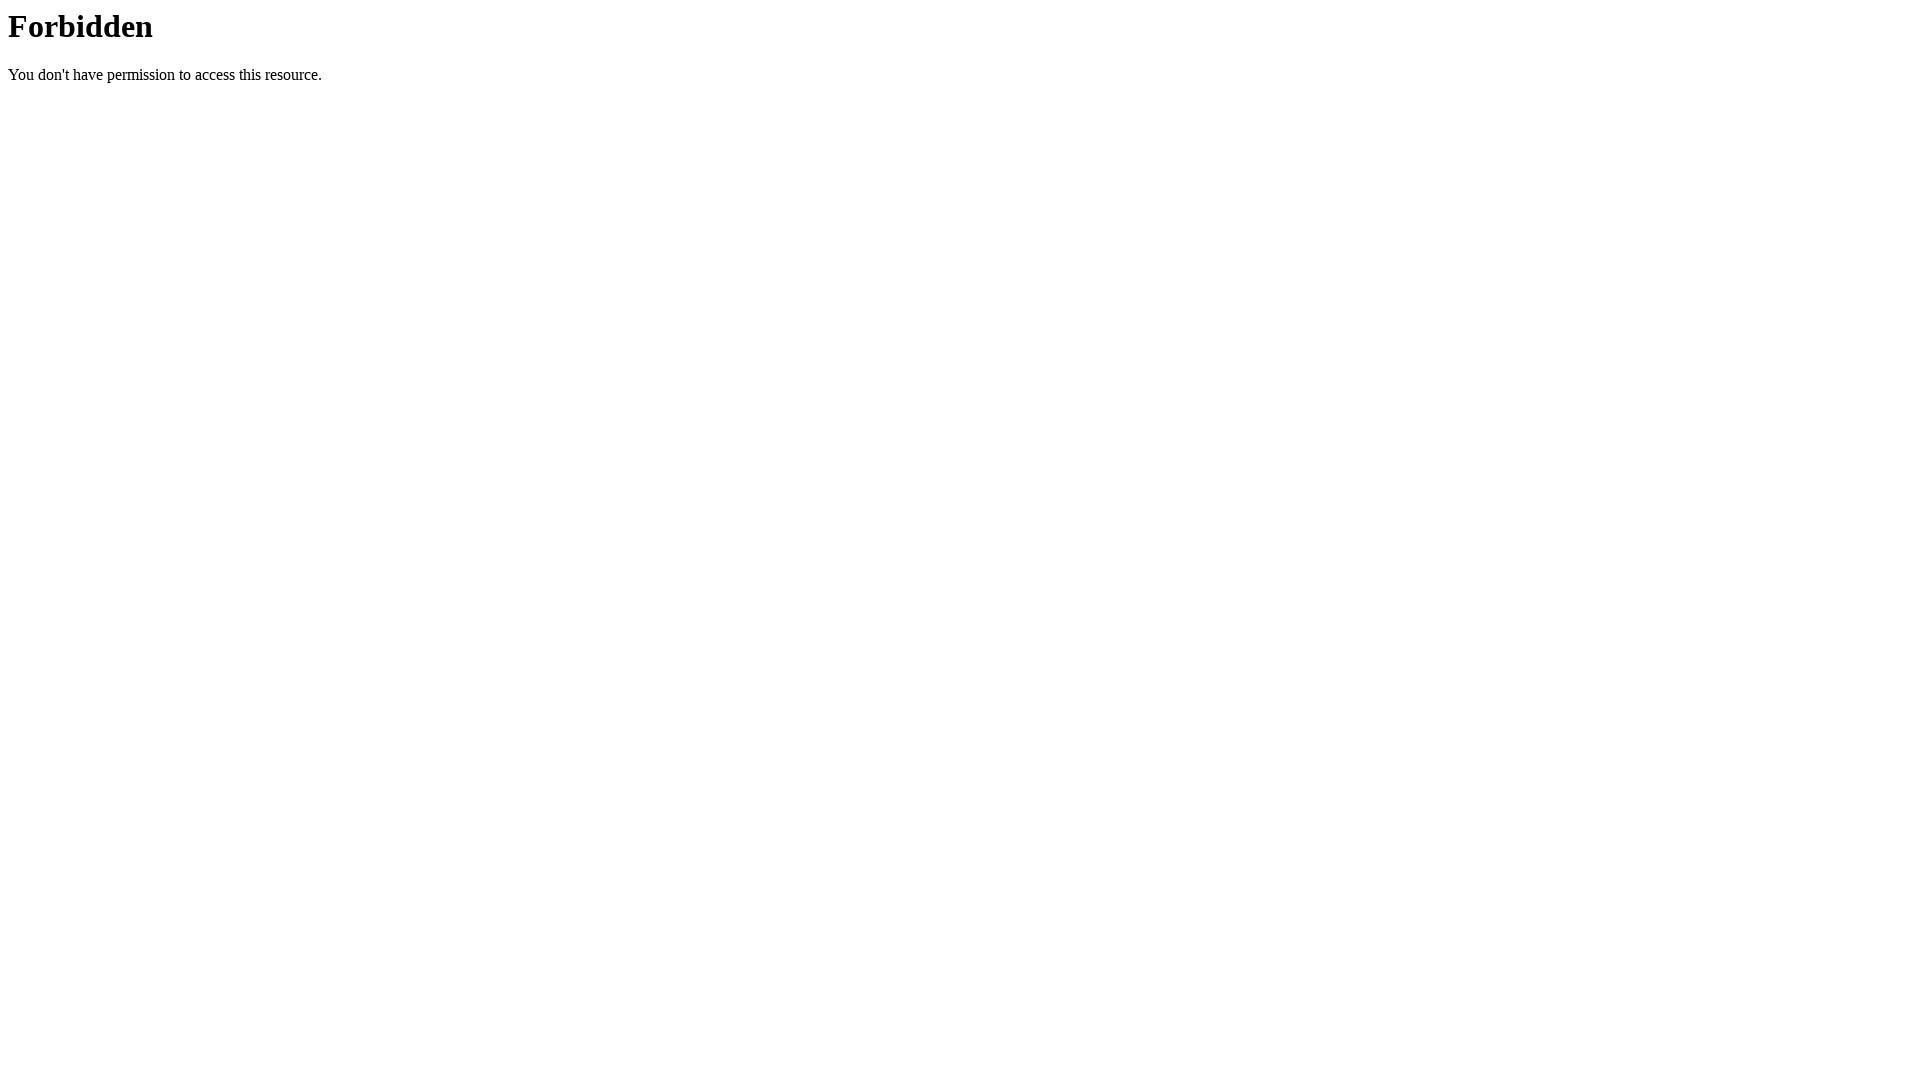